Tests mouse hover functionality by hovering over an image and verifying the caption becomes visible

Starting URL: https://the-internet.herokuapp.com/hovers

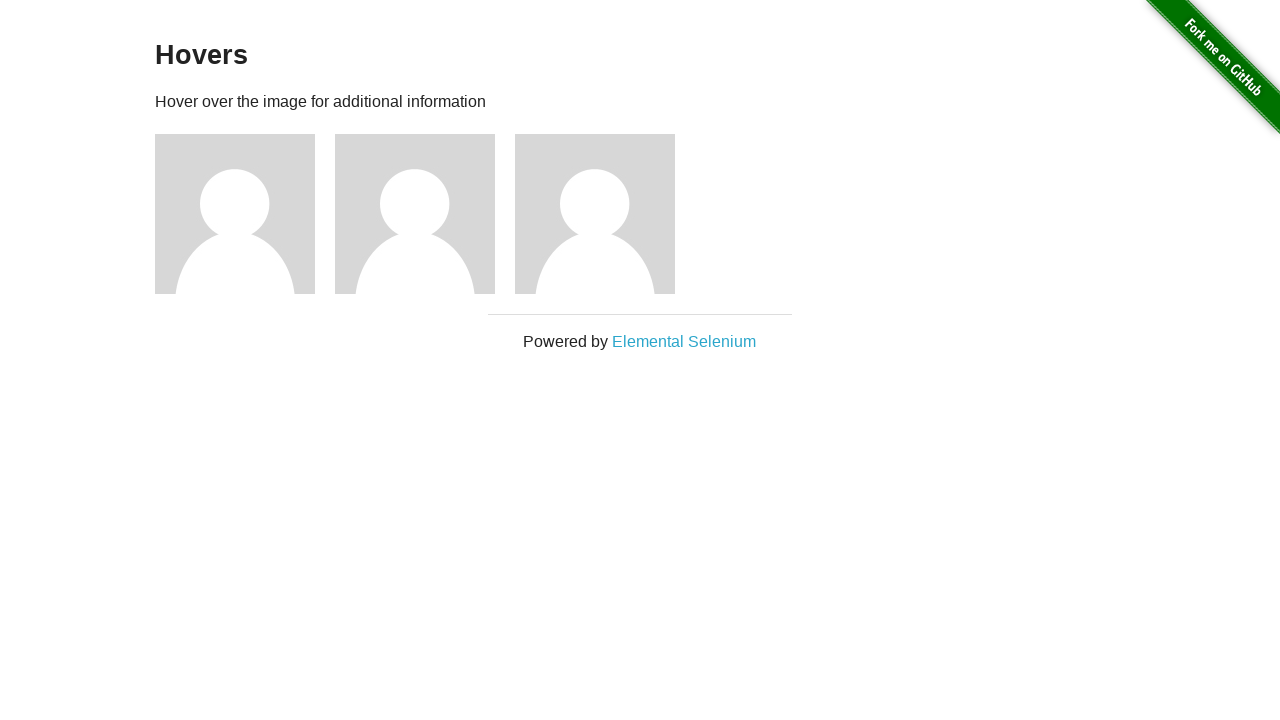

Navigated to hovers page
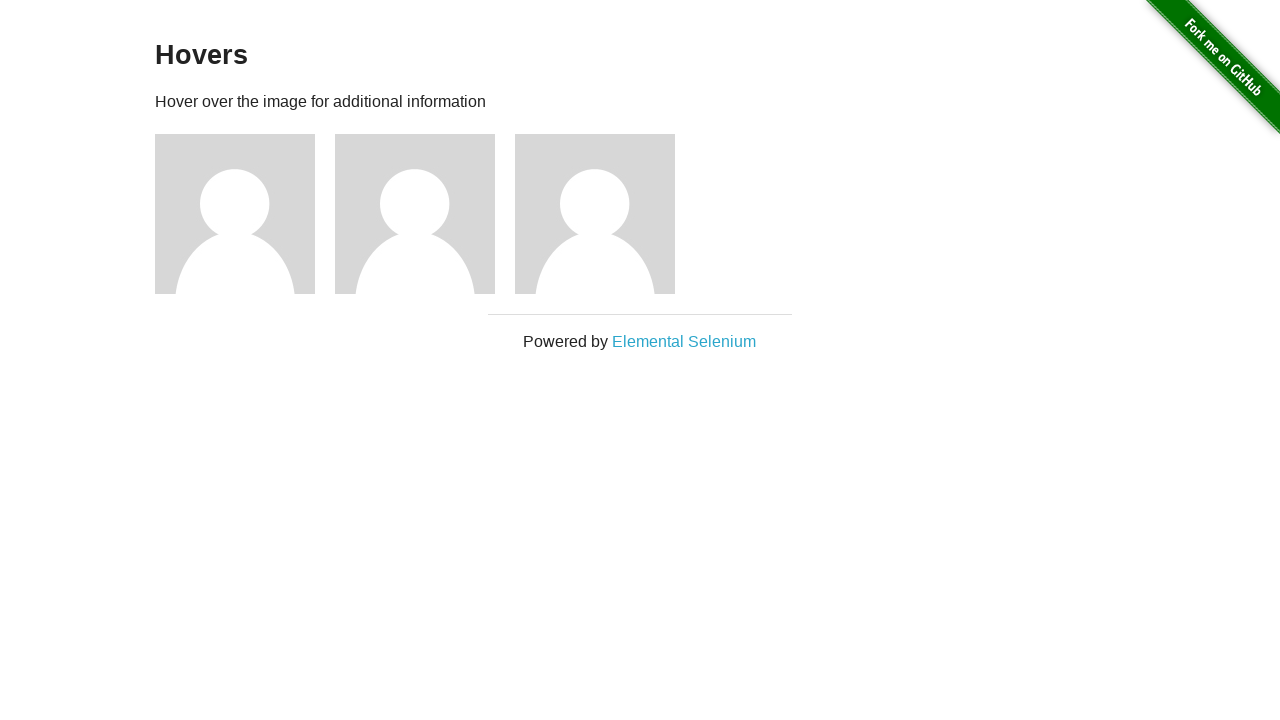

Hovered over third figure image at (235, 214) on .figure:nth-child(3) img
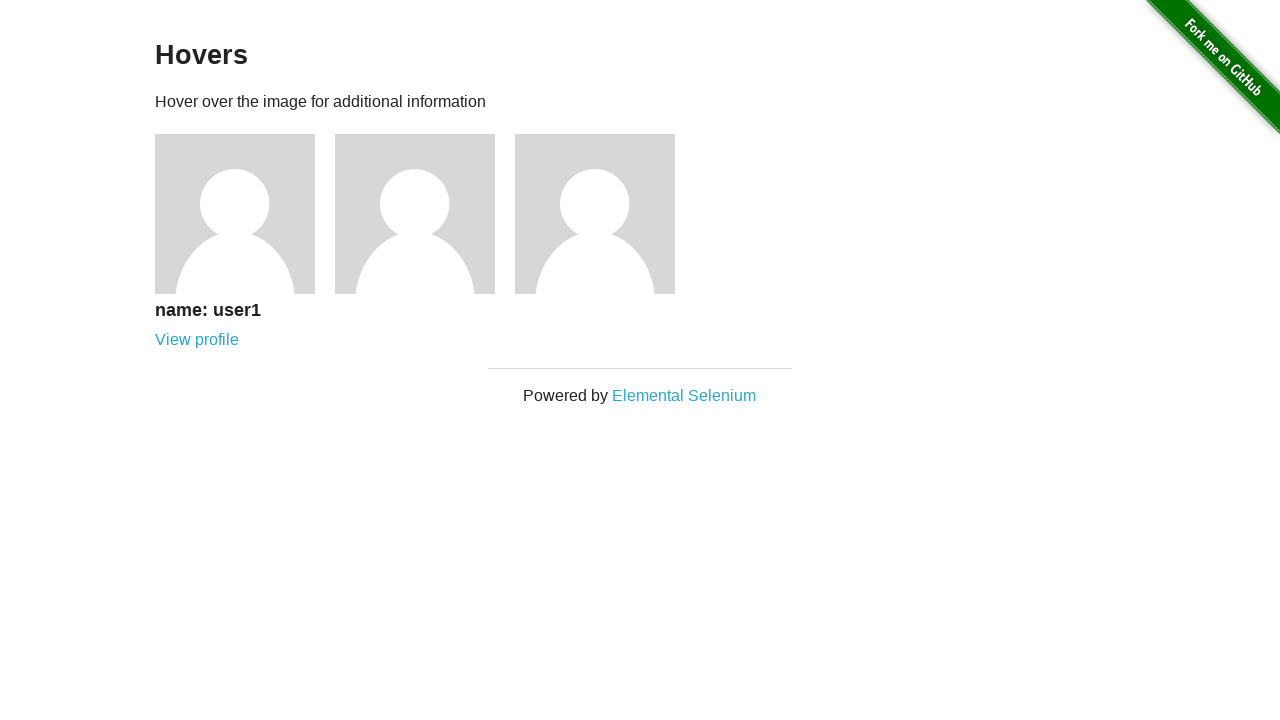

Verified caption is visible after hover
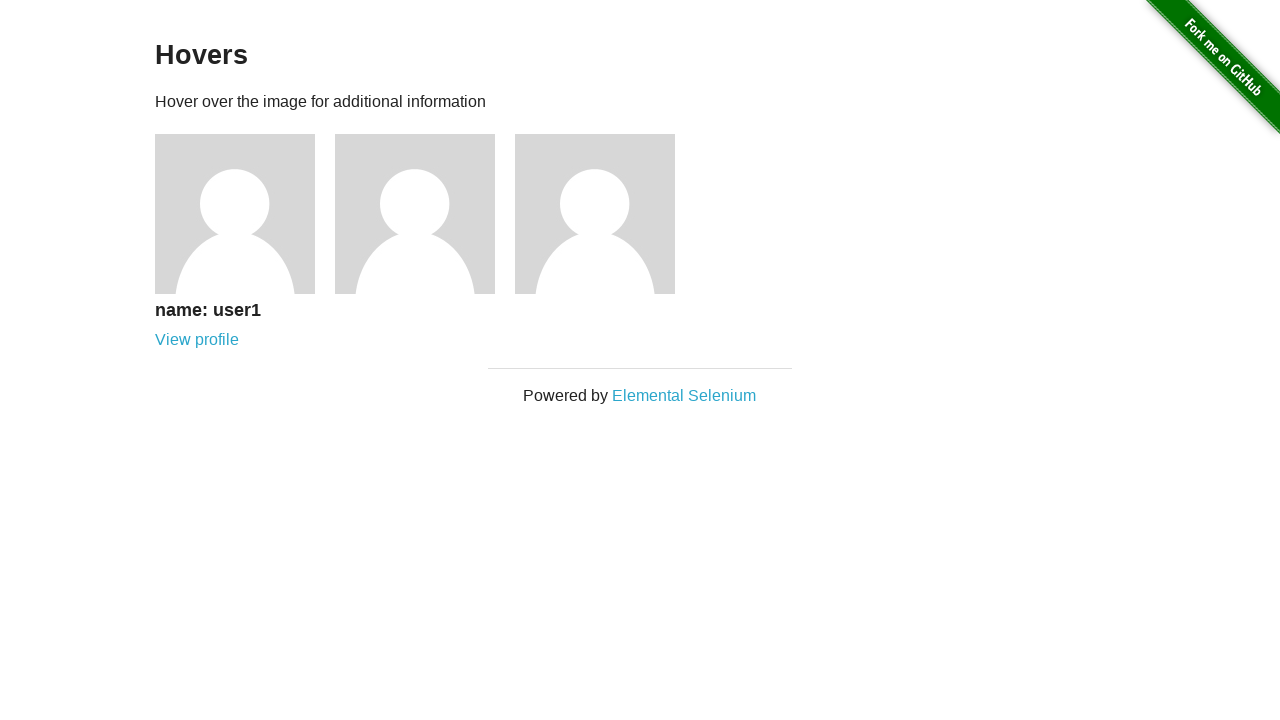

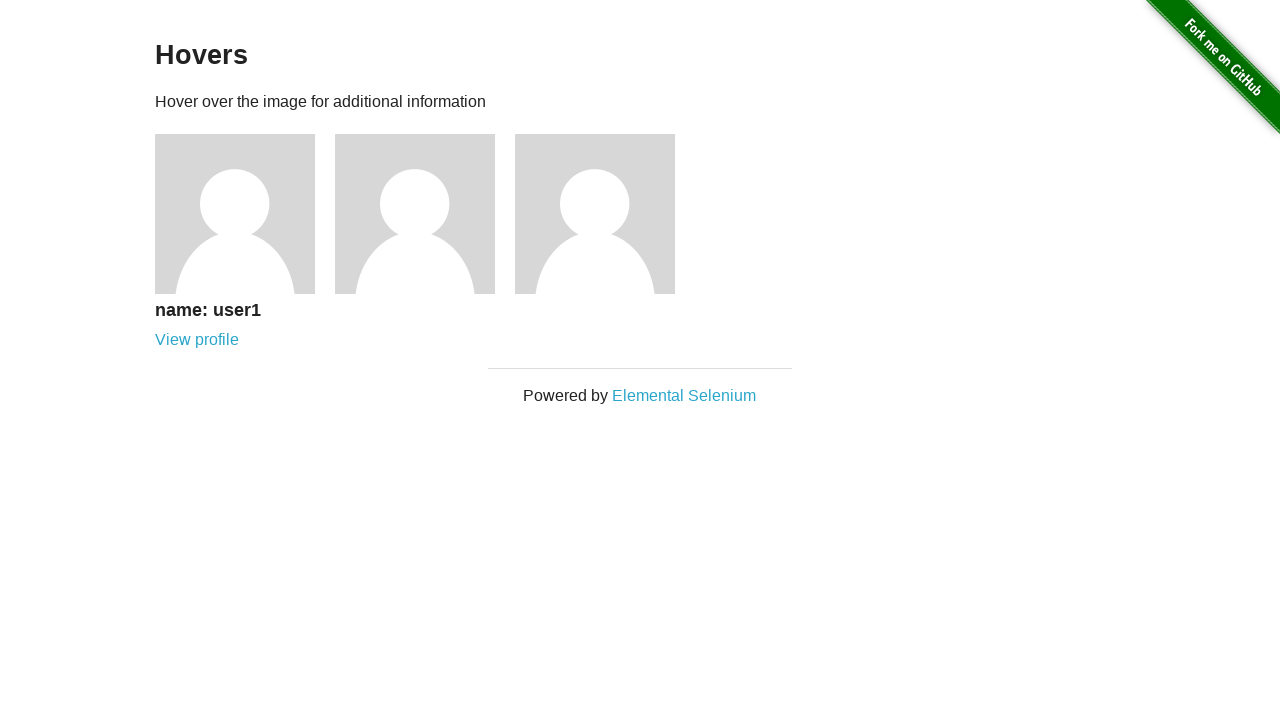